Tests double-click functionality on a link that triggers an alert and verifies the alert message

Starting URL: http://automationbykrishna.com/

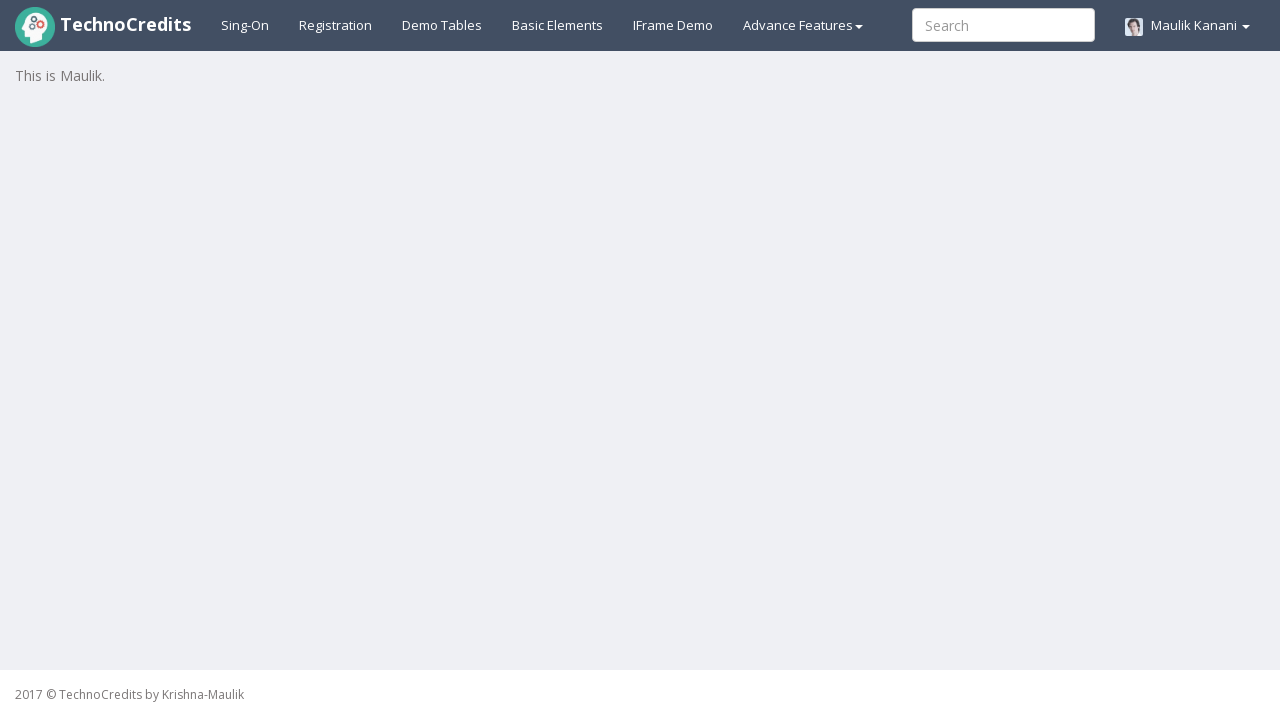

Clicked on 'Basic Elements' link at (558, 25) on text=Basic Elements
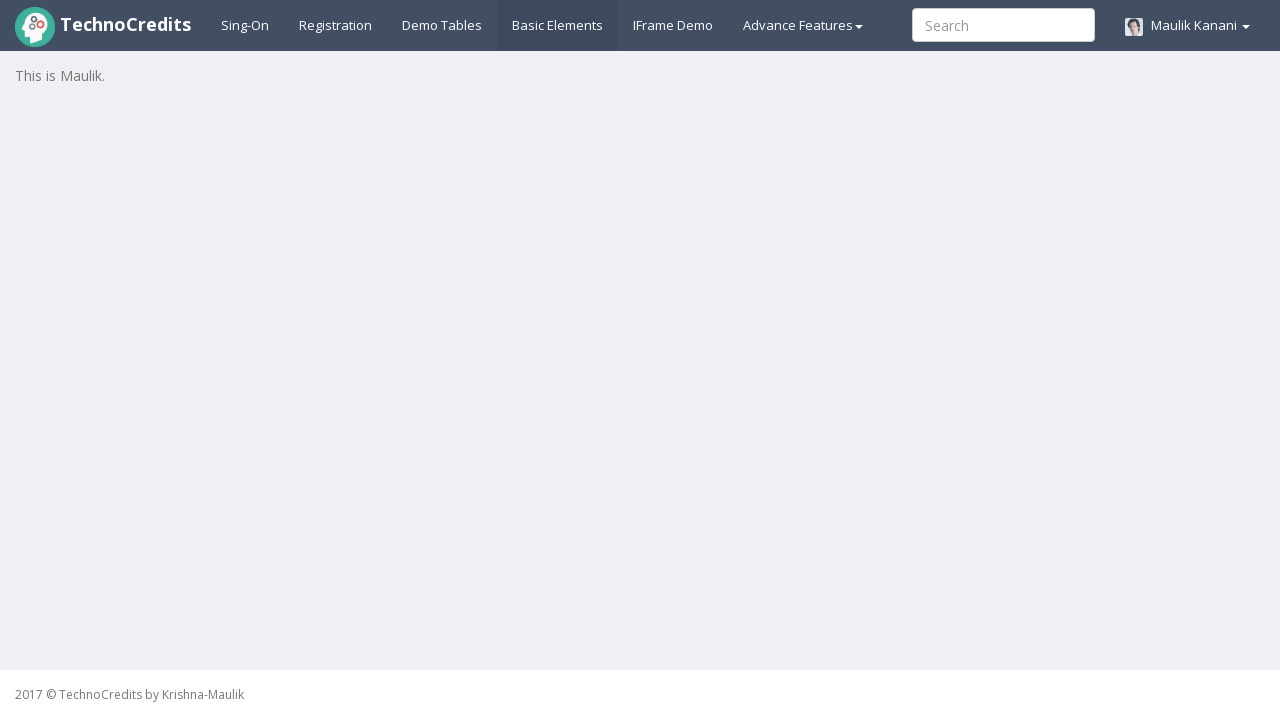

Waited 1000ms for page to load
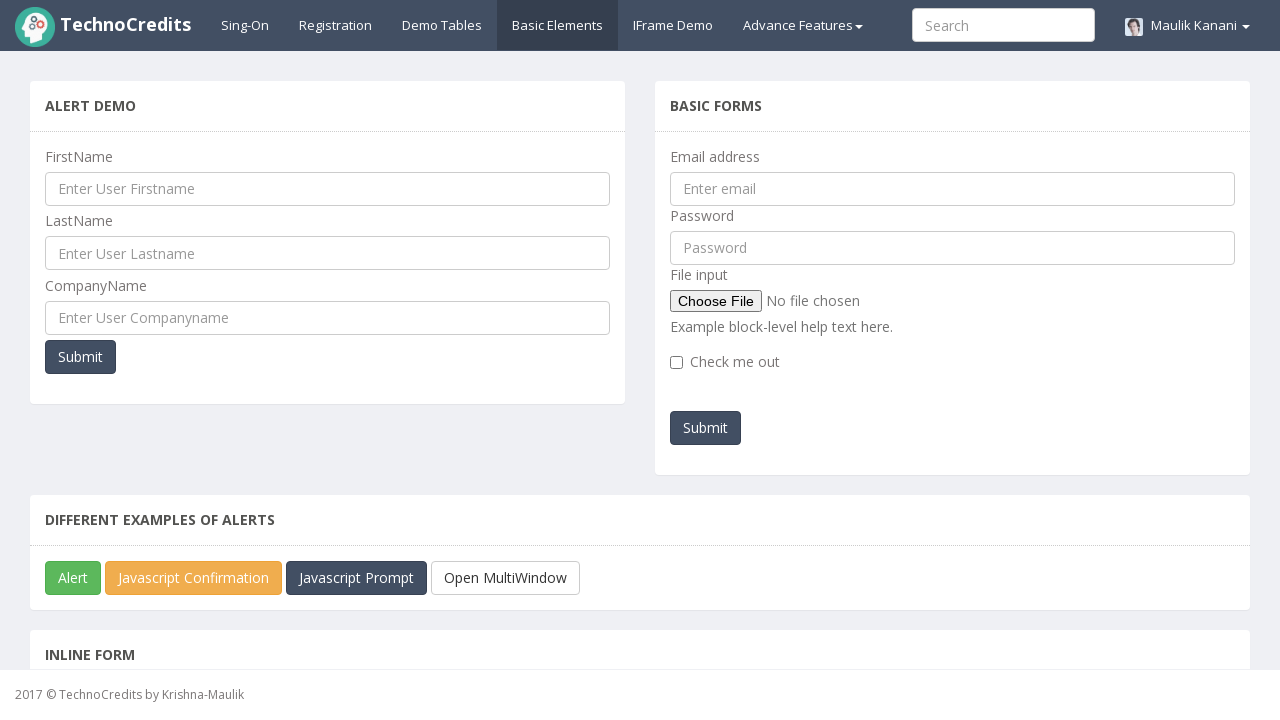

Scrolled to bottom of page
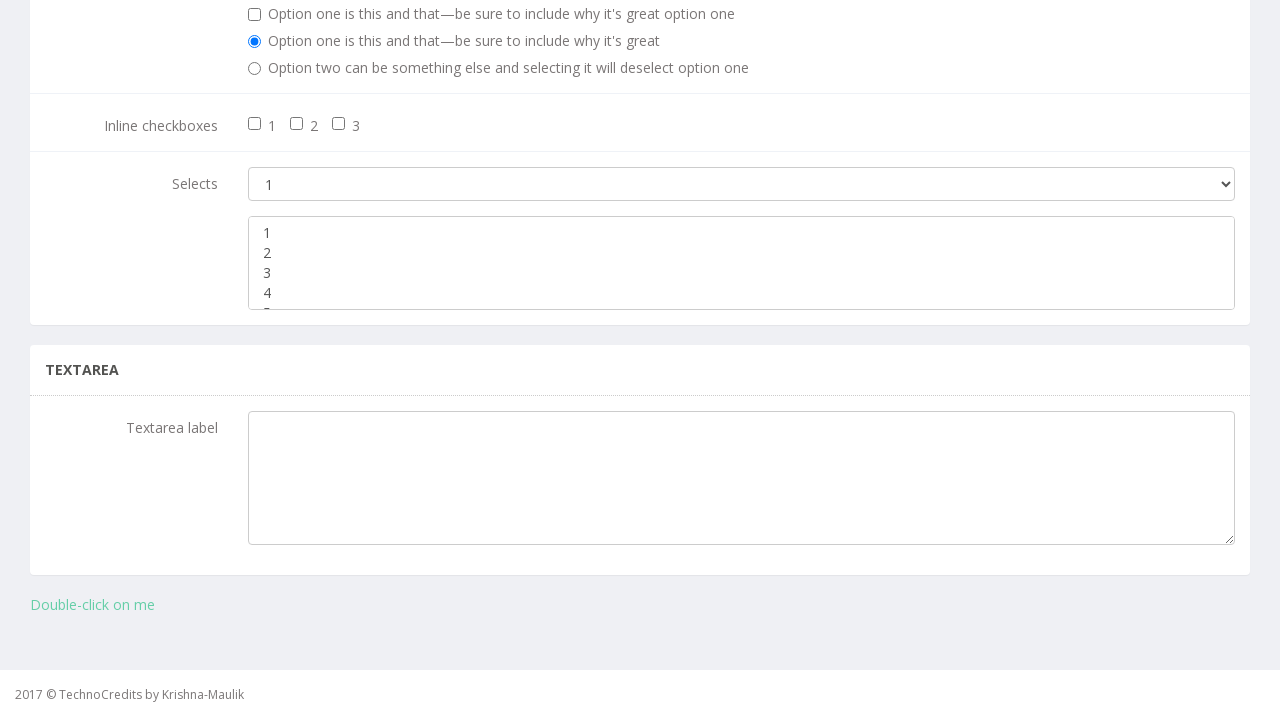

Double-clicked on 'Double-click on me' link at (92, 605) on a:text('Double-click on me')
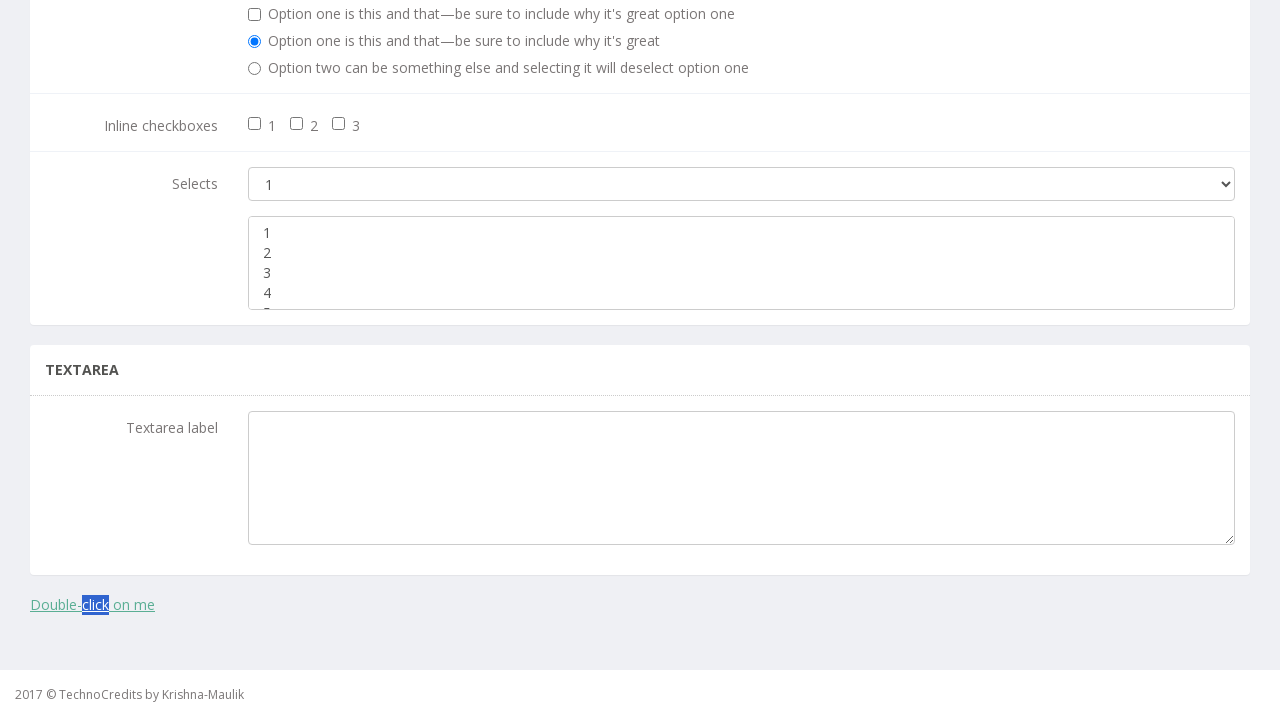

Set up dialog handler to accept alert with message 'You successfully double clicked it'
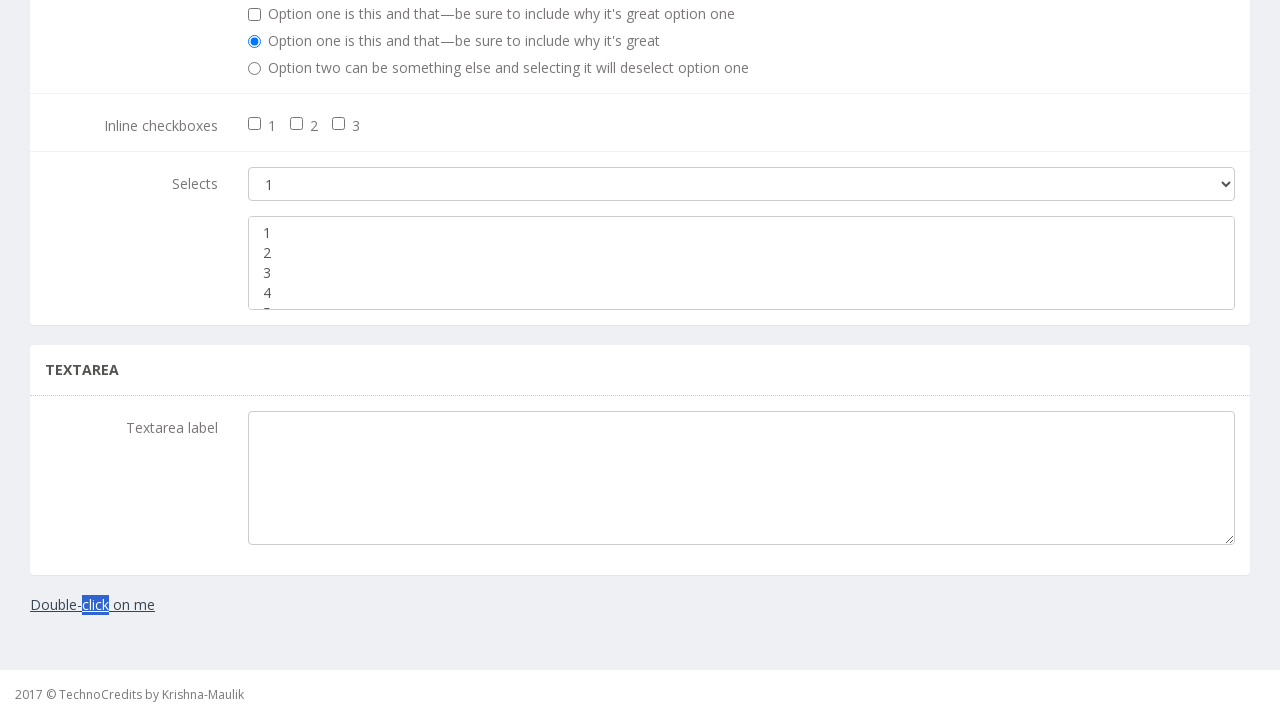

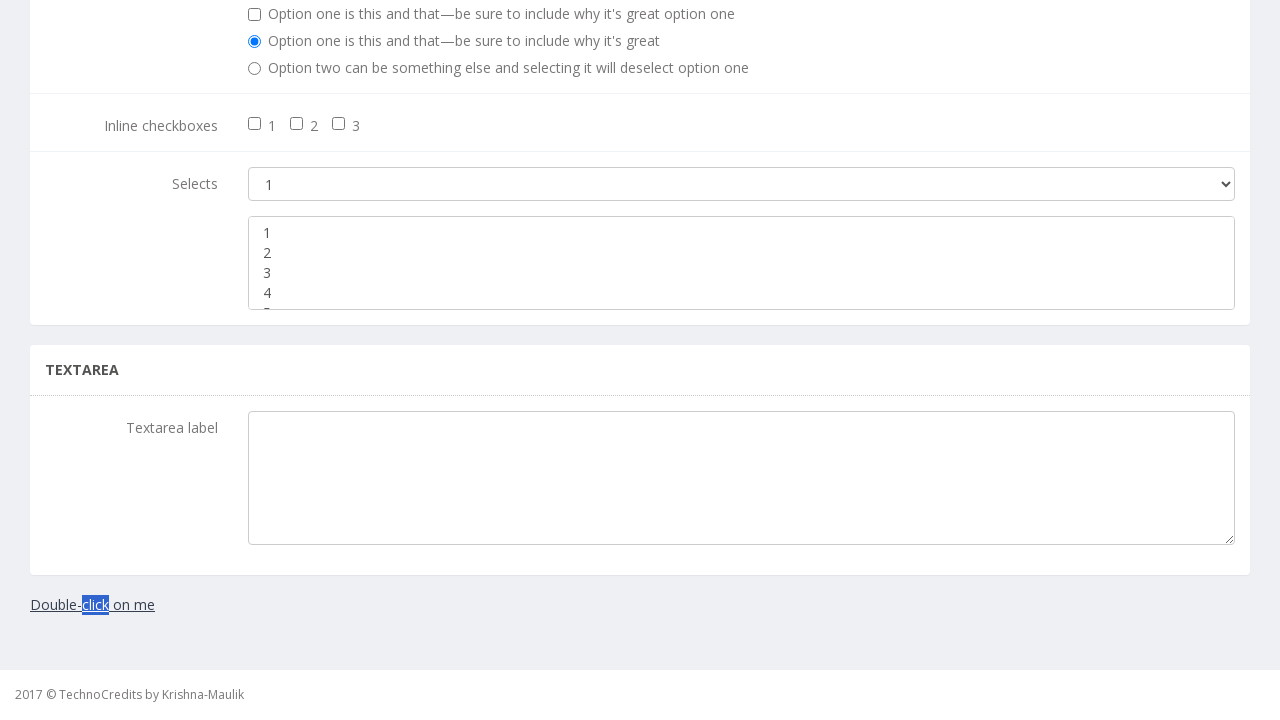